Tests various types of alert dialogs including simple alerts, confirmation alerts, and prompt alerts by interacting with different alert buttons and handling the resulting dialogs

Starting URL: https://www.leafground.com/alert.xhtml

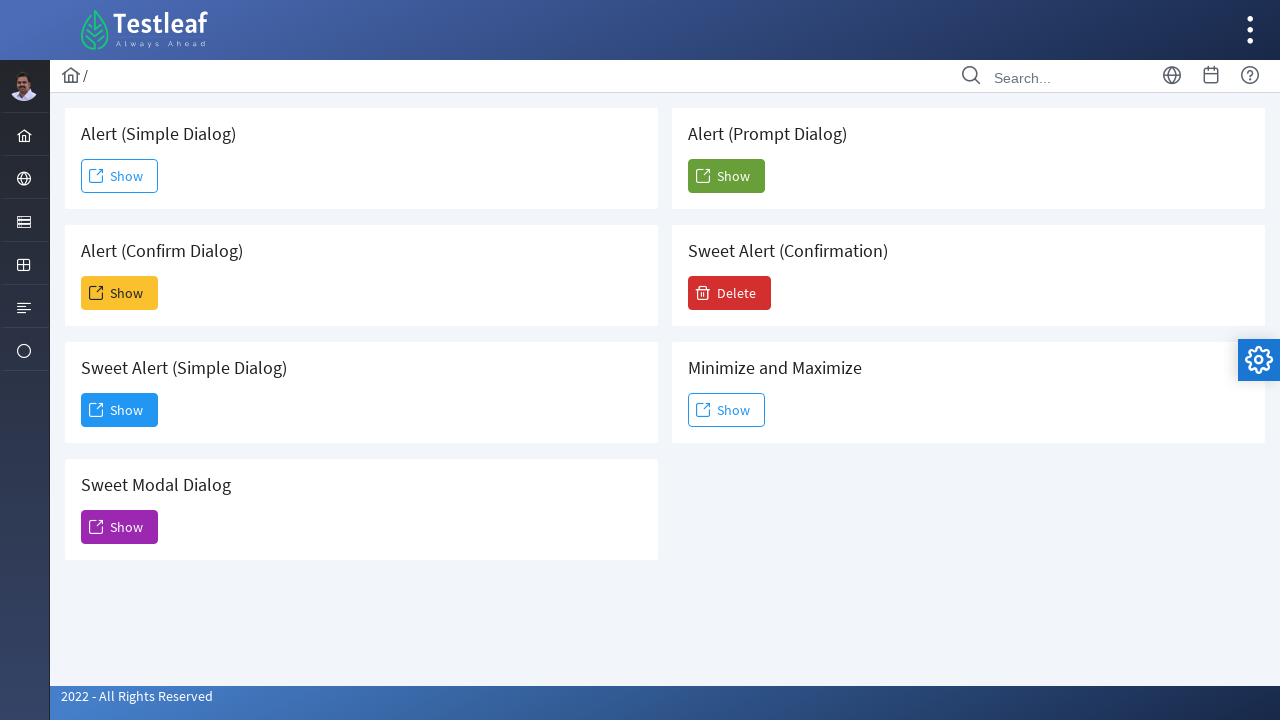

Clicked Show button to display simple alert at (120, 176) on (//span[text()='Show'])[1]
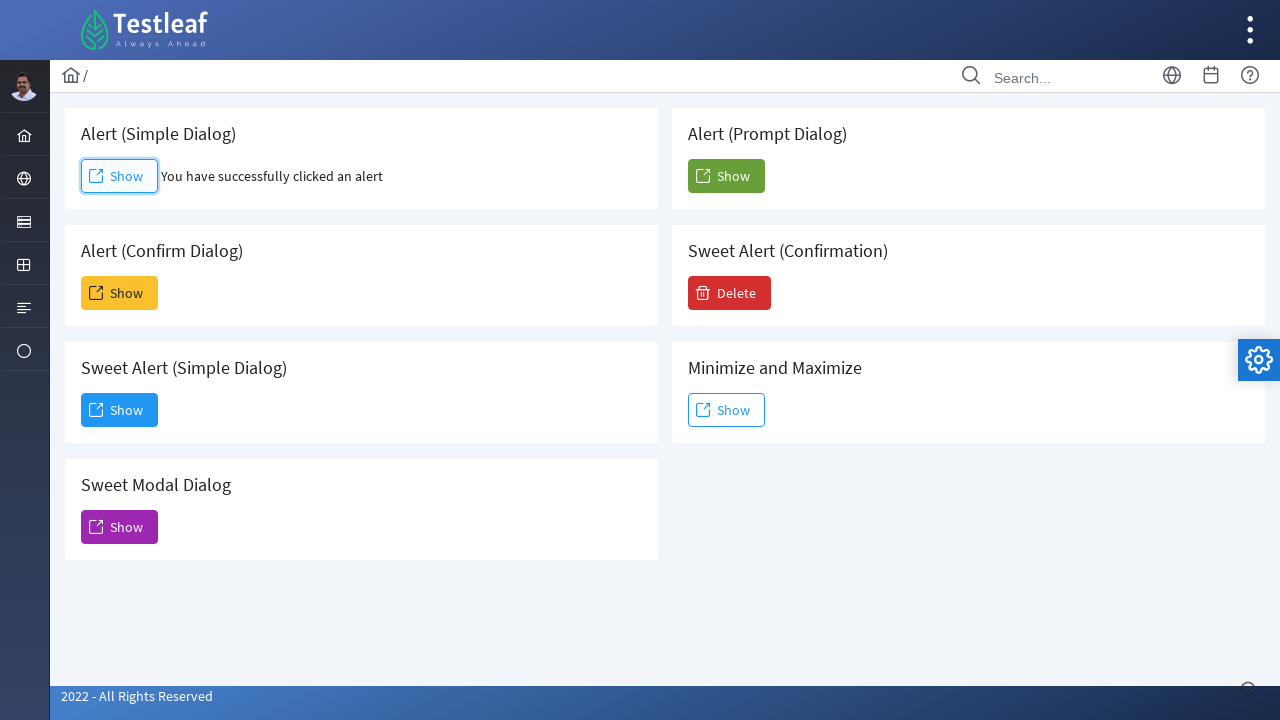

Set up handler to accept simple alert dialog
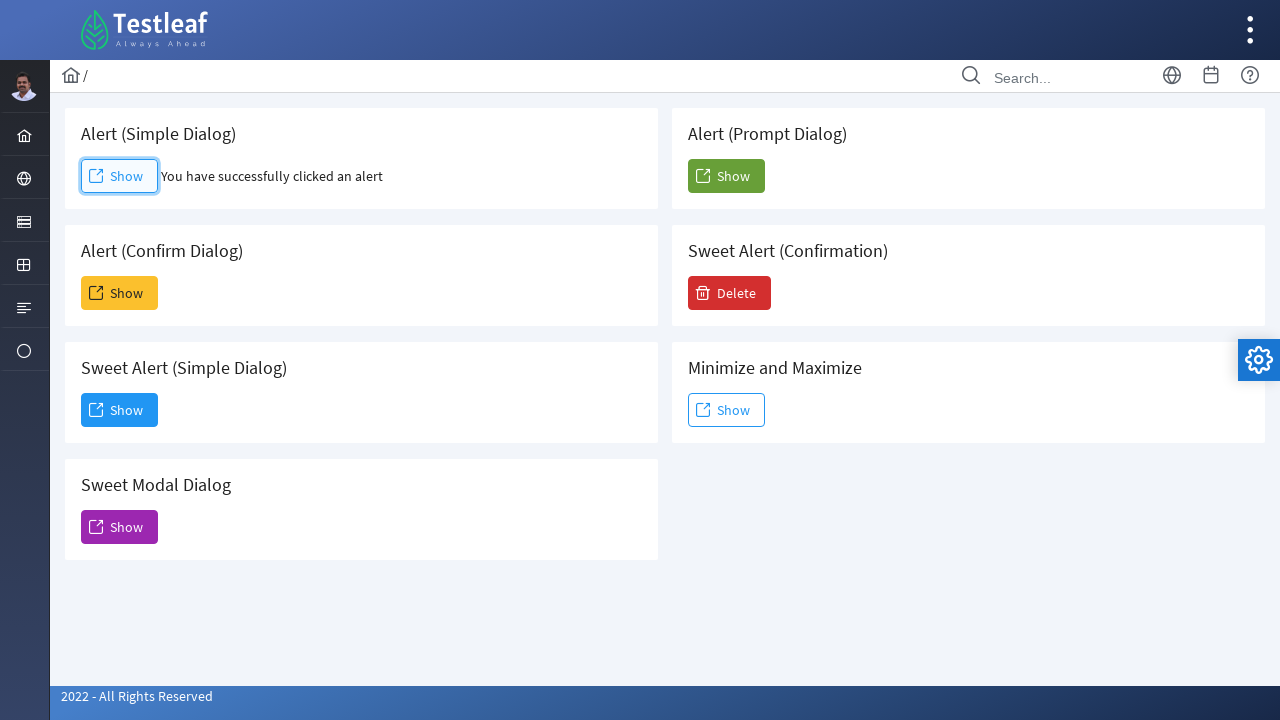

Clicked Show button to display confirmation alert at (120, 293) on (//span[text()='Show'])[2]
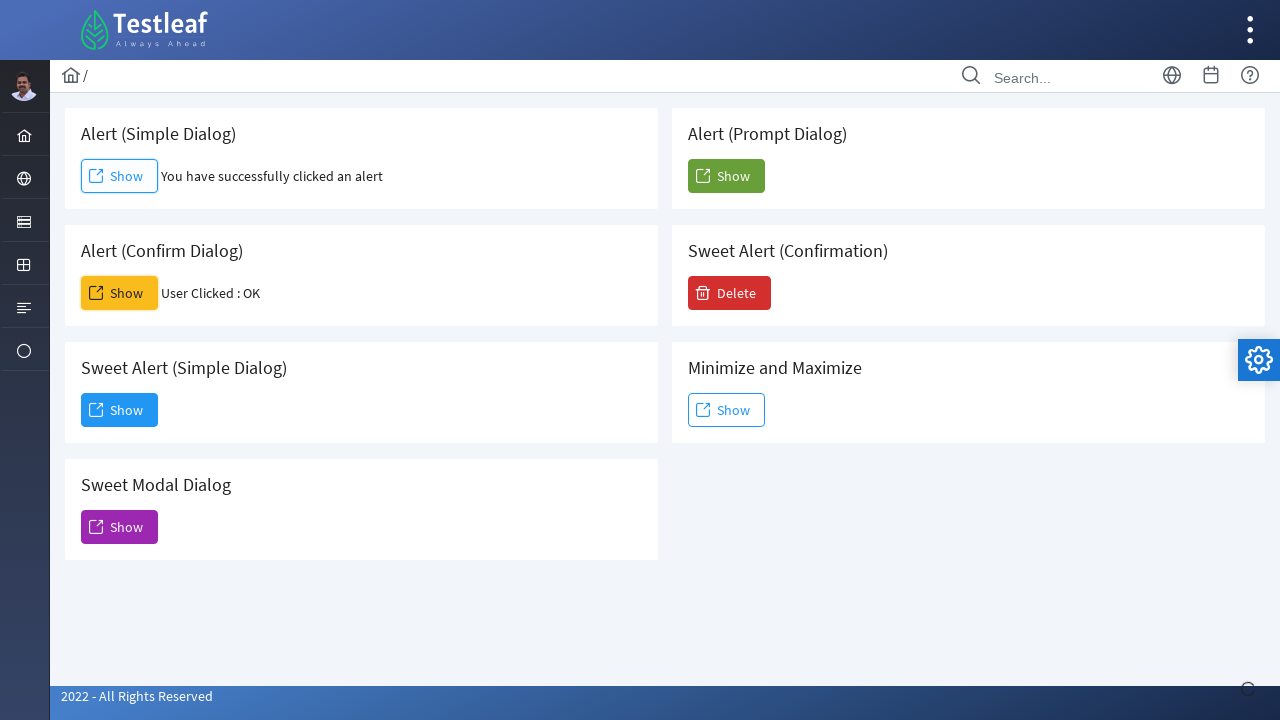

Set up handler to dismiss confirmation alert dialog
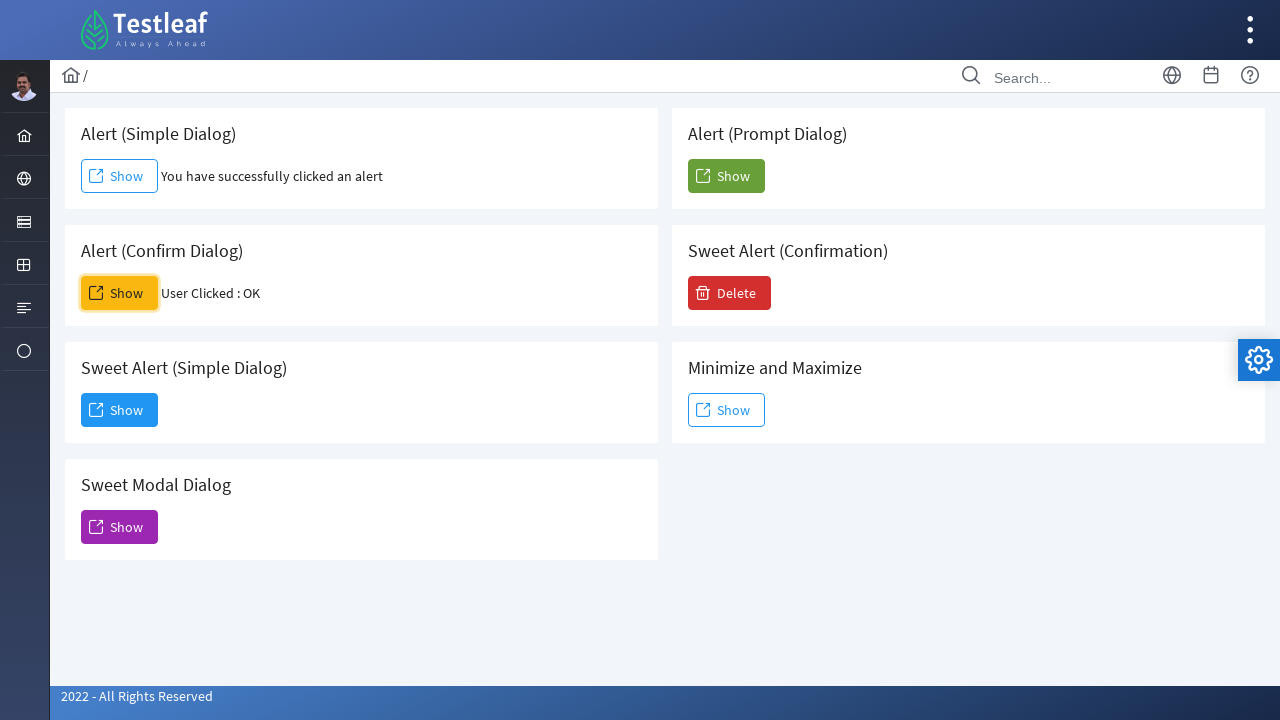

Clicked Show button to display prompt alert at (726, 176) on (//span[text()='Show'])[5]
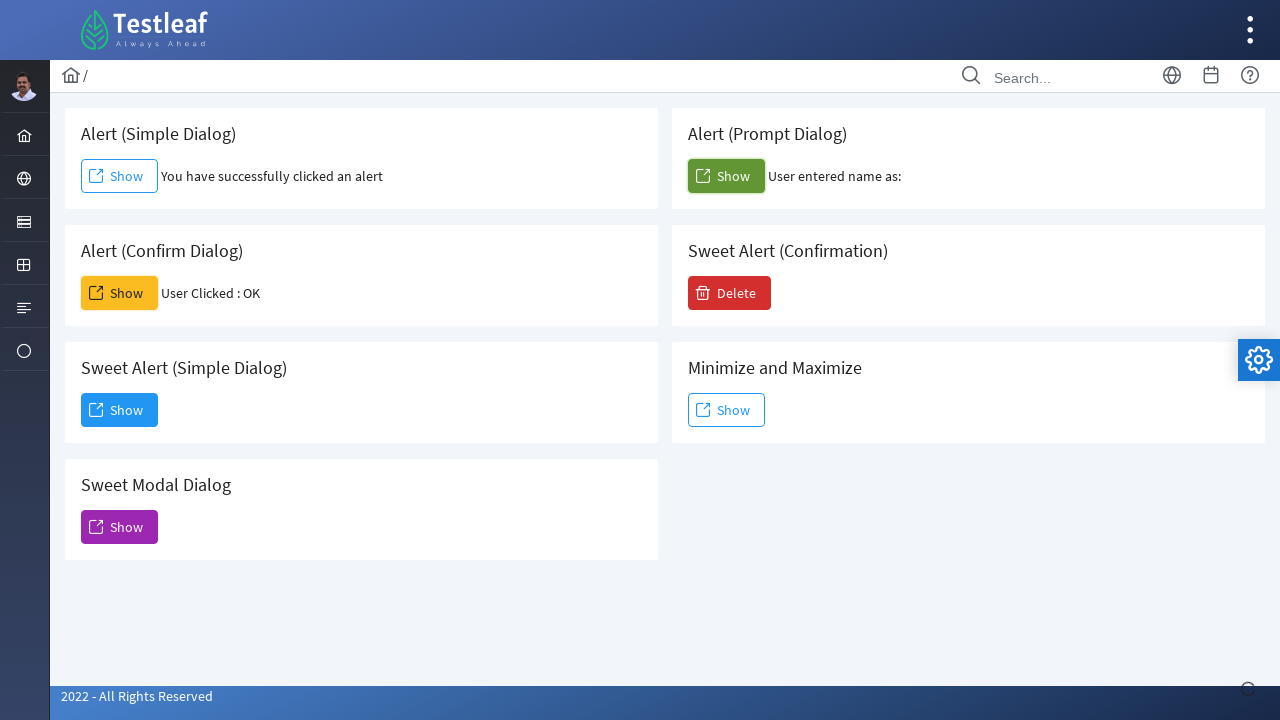

Set up handler to accept prompt alert with text 'TestLeaf'
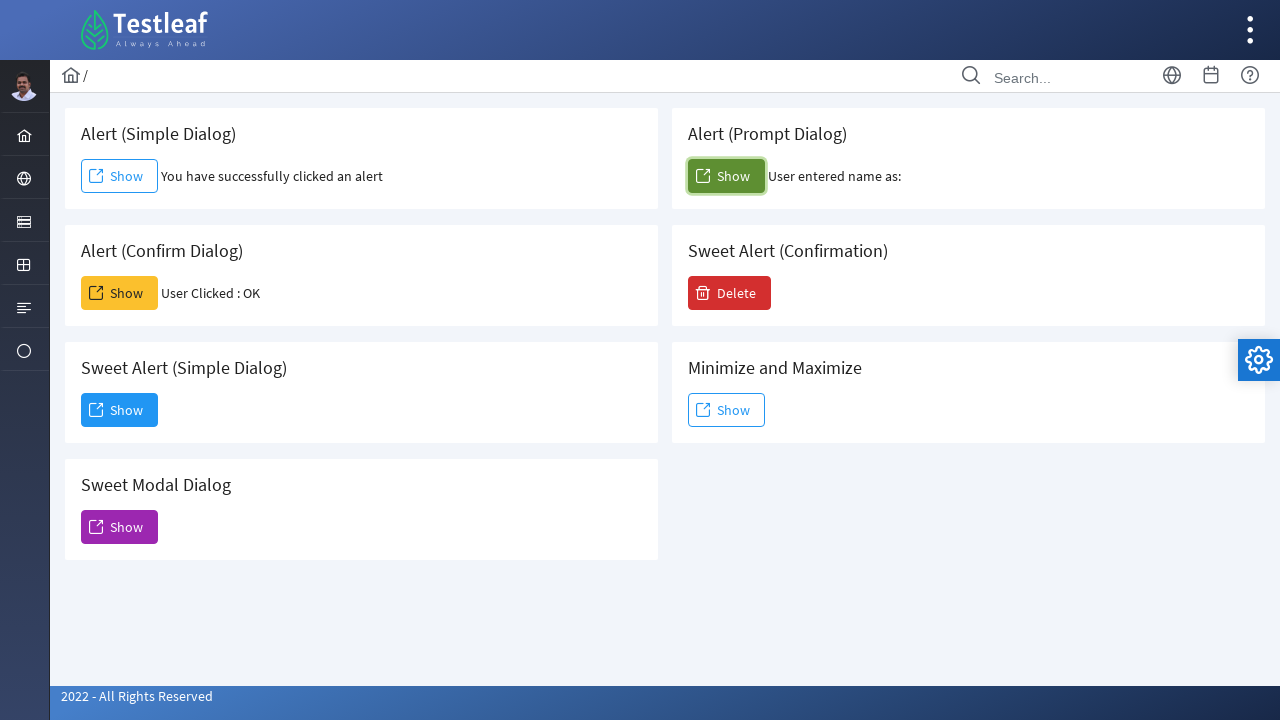

Clicked Show button to display sweet alert at (120, 410) on (//span[text()='Show'])[3]
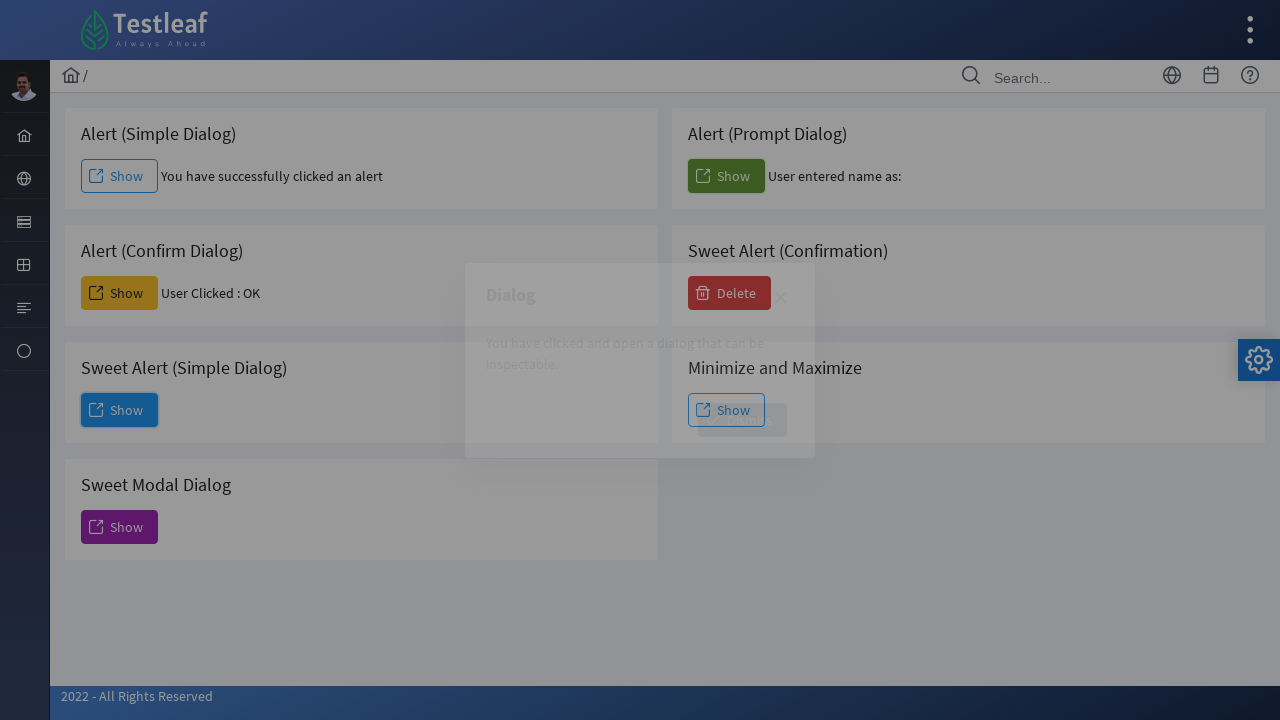

Clicked Dismiss button to close sweet alert at (742, 420) on xpath=//span[text()='Dismiss']
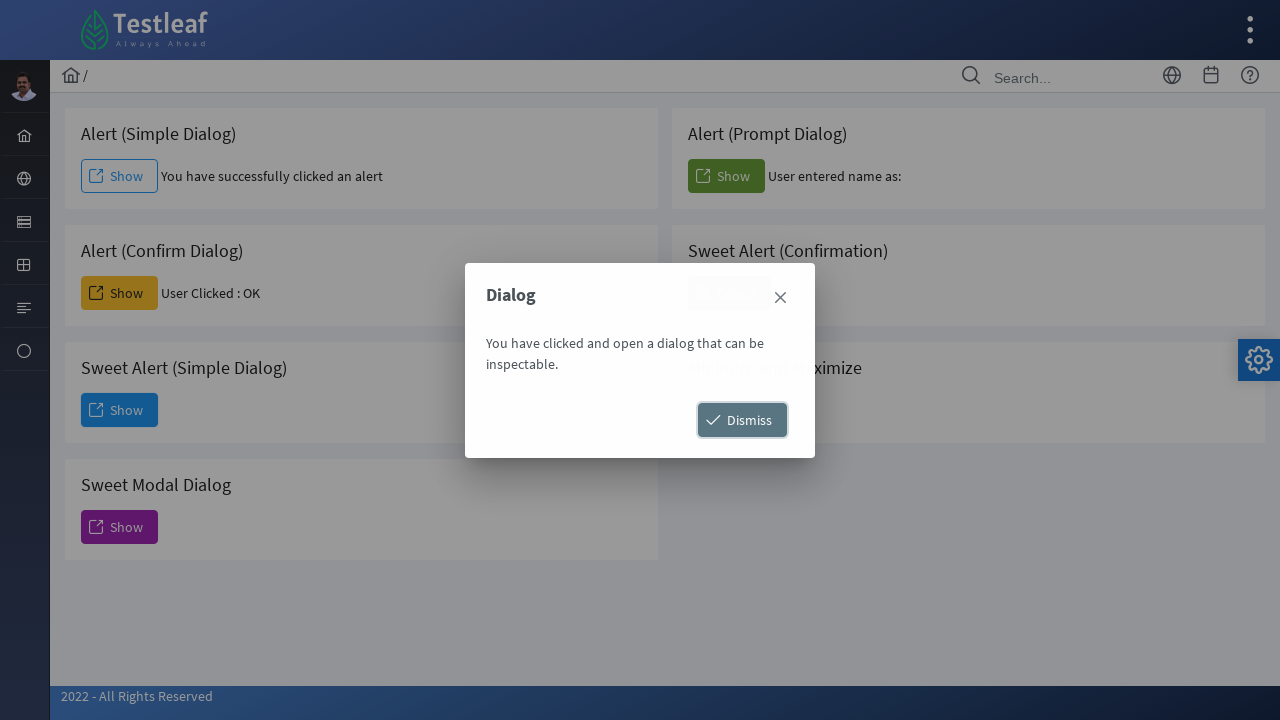

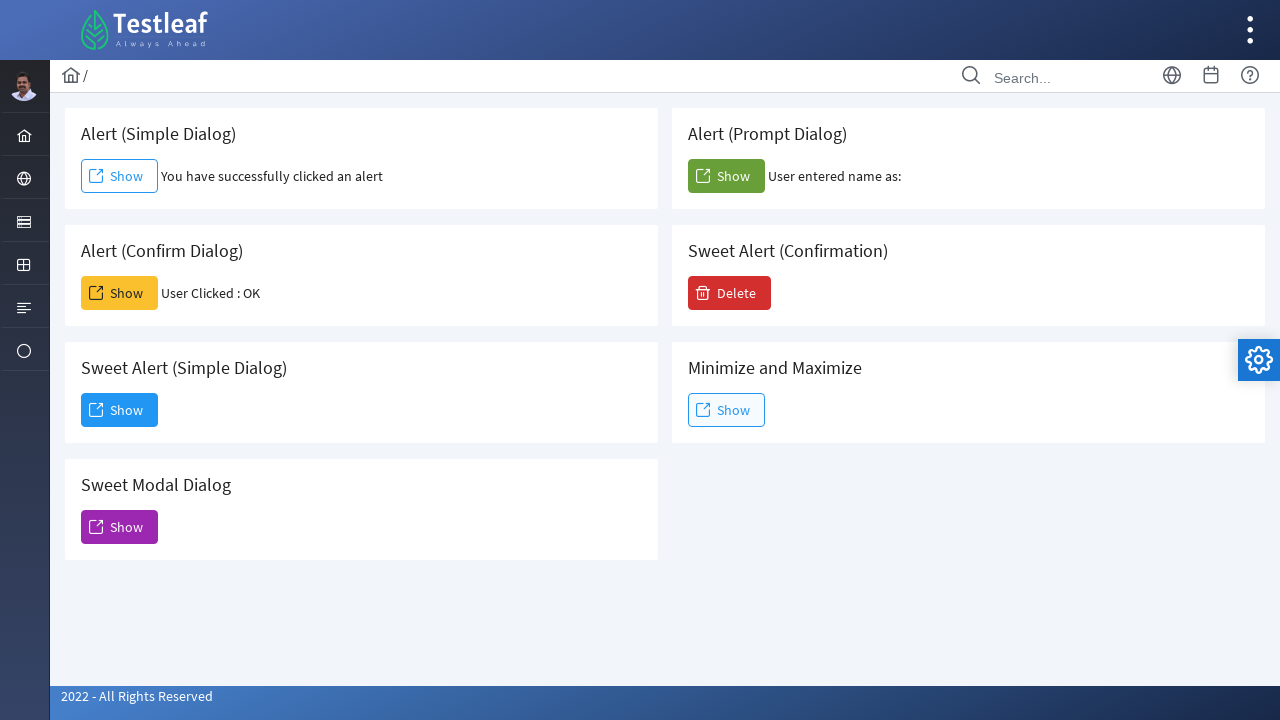